Tests screenshot functionality by verifying element visibility, taking partial and full page screenshots, and hiding elements

Starting URL: https://rahulshettyacademy.com/AutomationPractice/

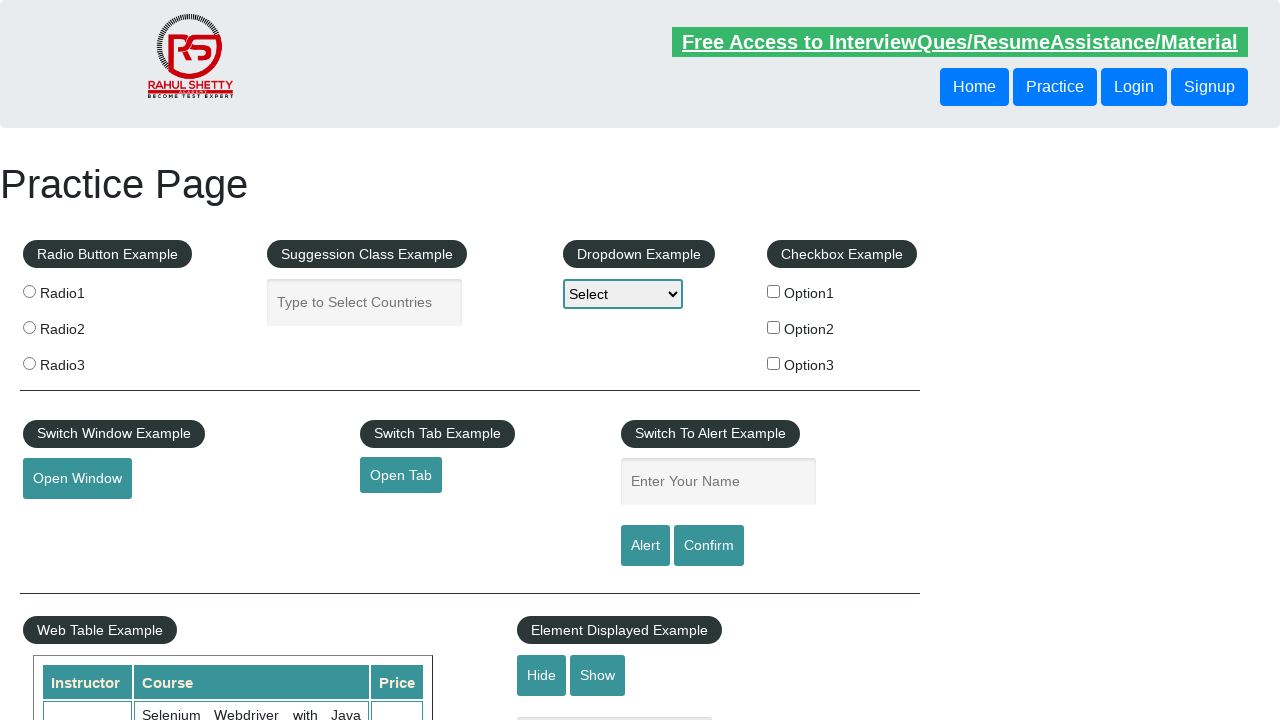

Verified displayed text element is visible
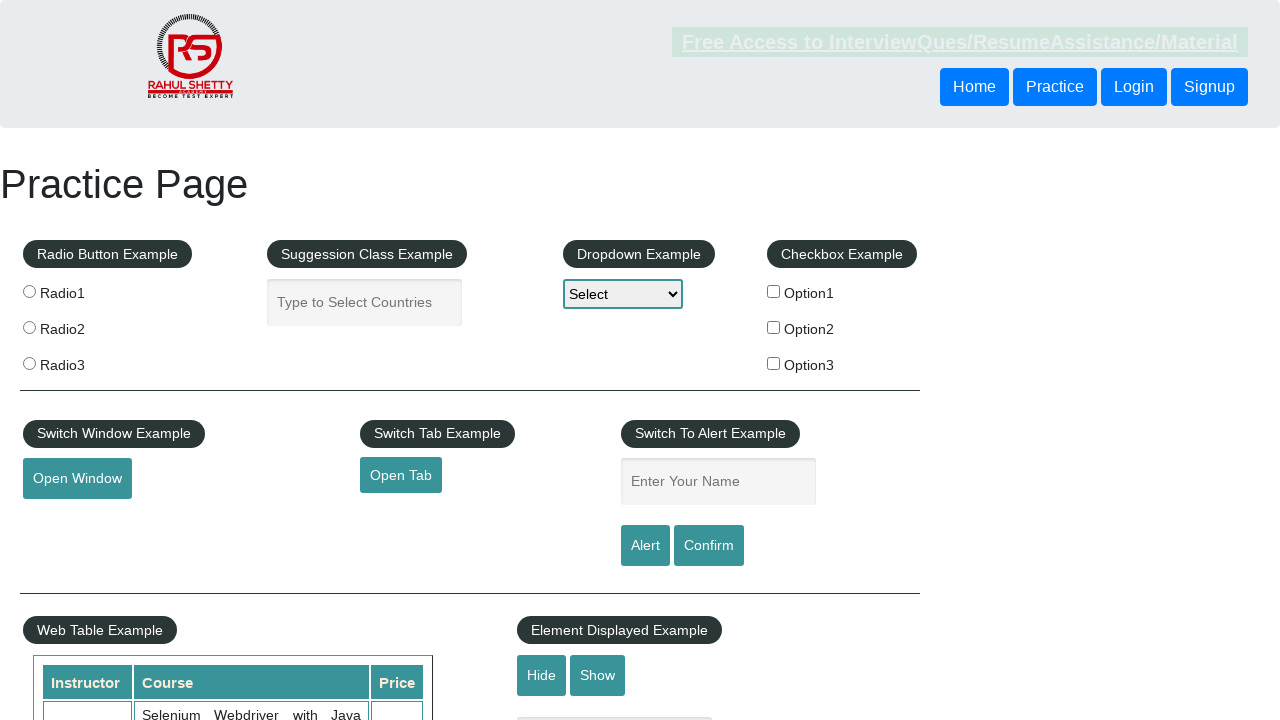

Clicked hide button to hide the textbox at (542, 675) on #hide-textbox
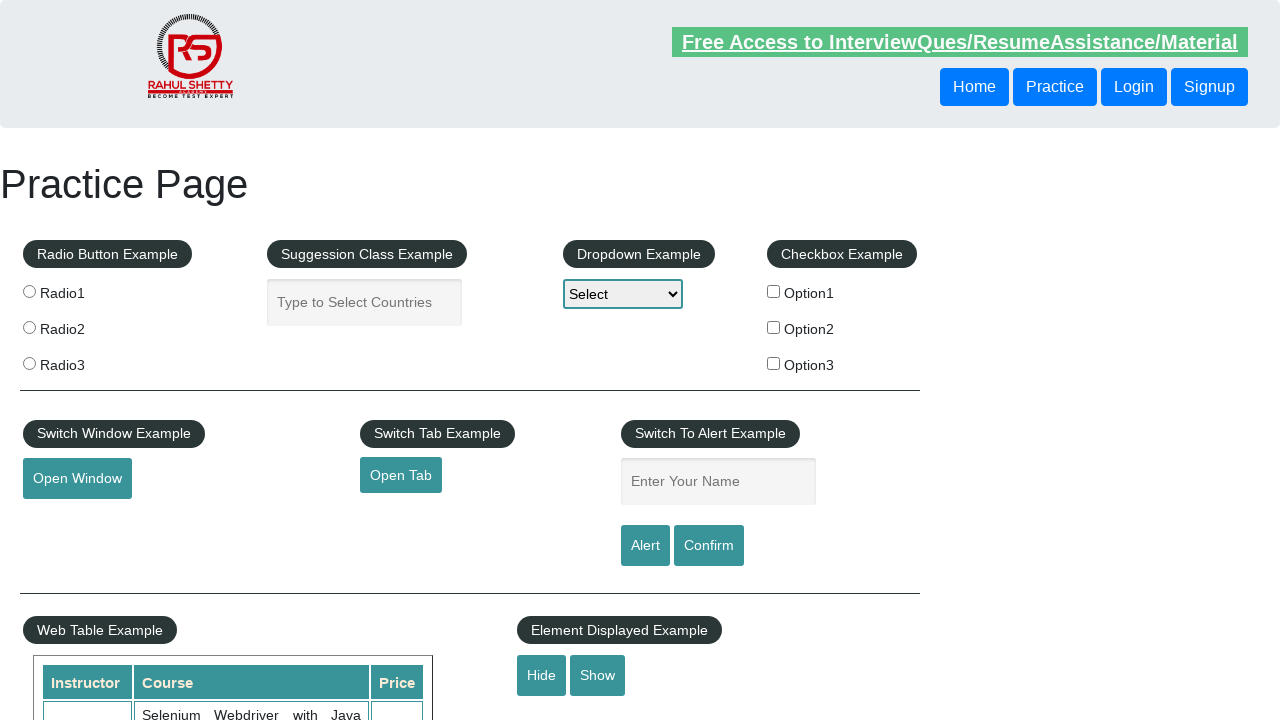

Verified displayed text element is now hidden
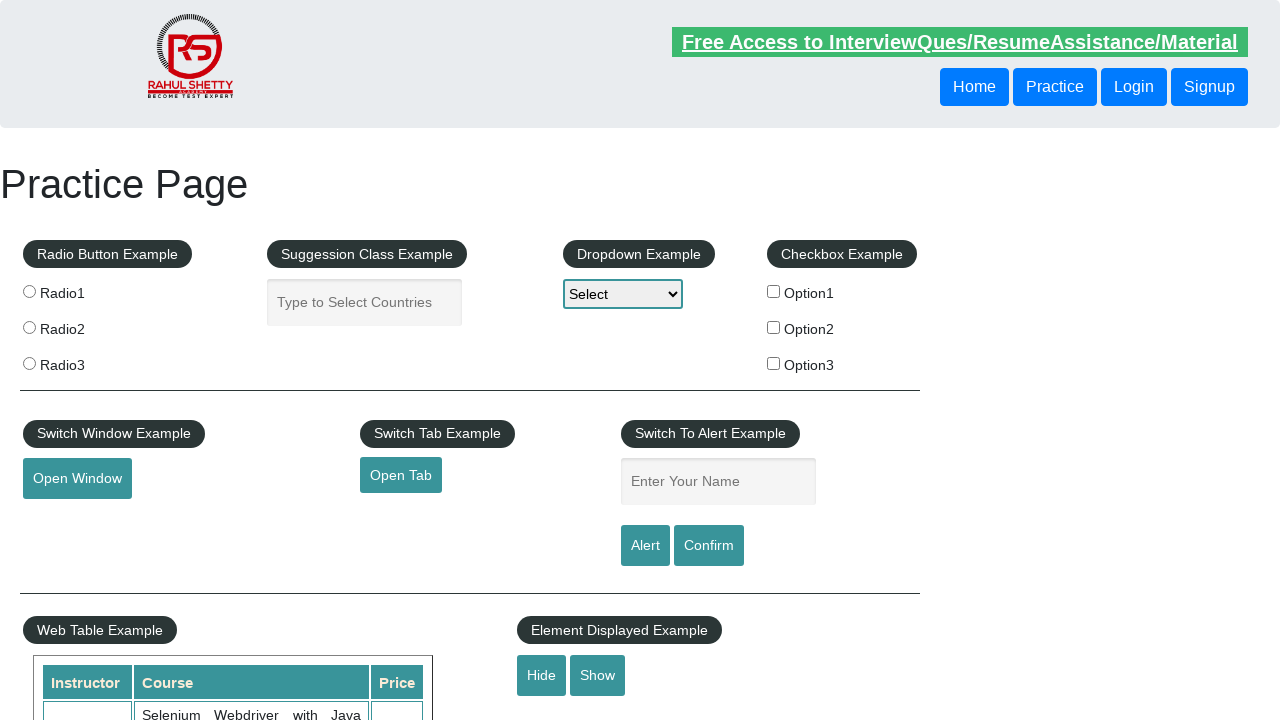

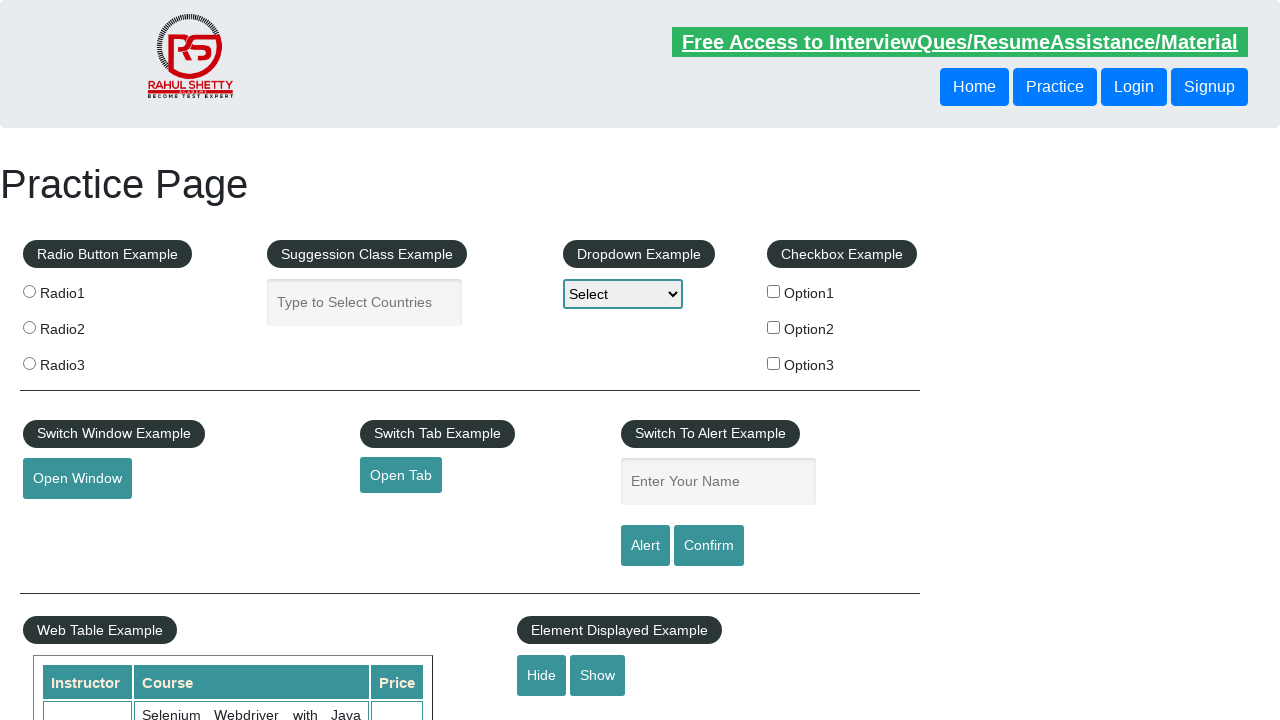